Navigates to example.com, queries for a link element using ElementHandle, and clicks on it to navigate to the linked page.

Starting URL: https://example.com

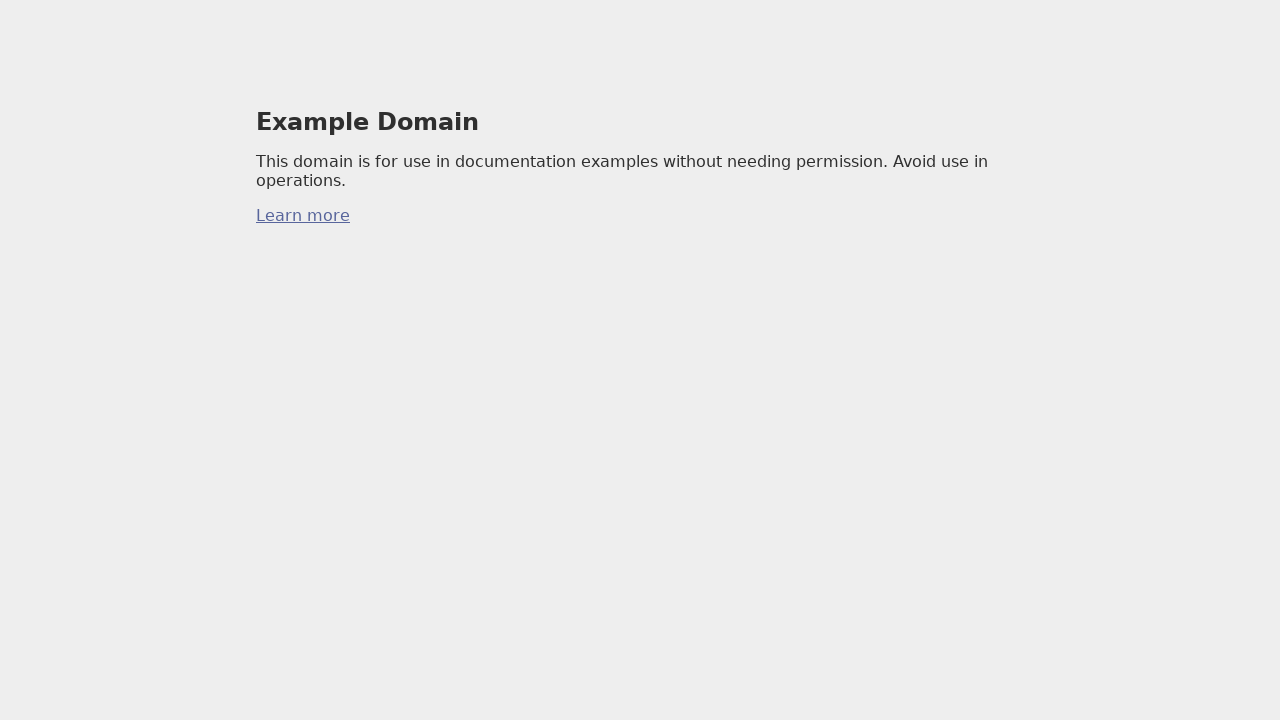

Queried for first anchor element on example.com
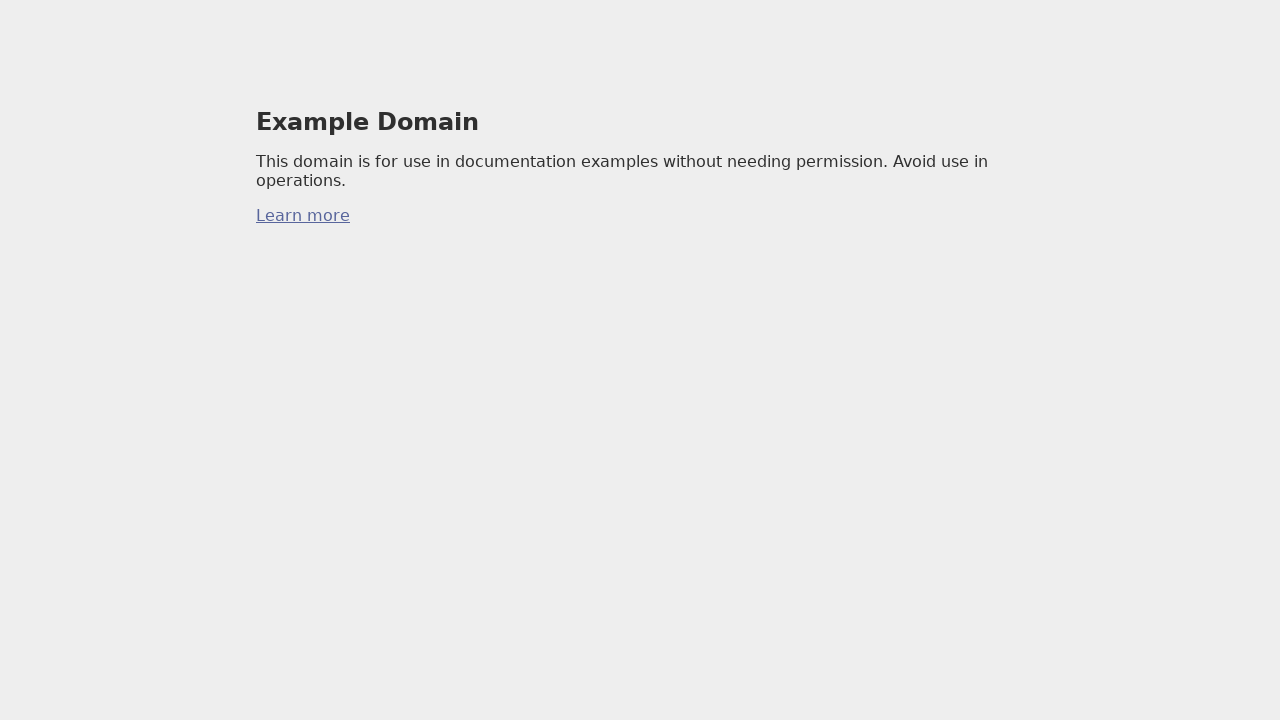

Clicked on the queried anchor element to navigate to linked page
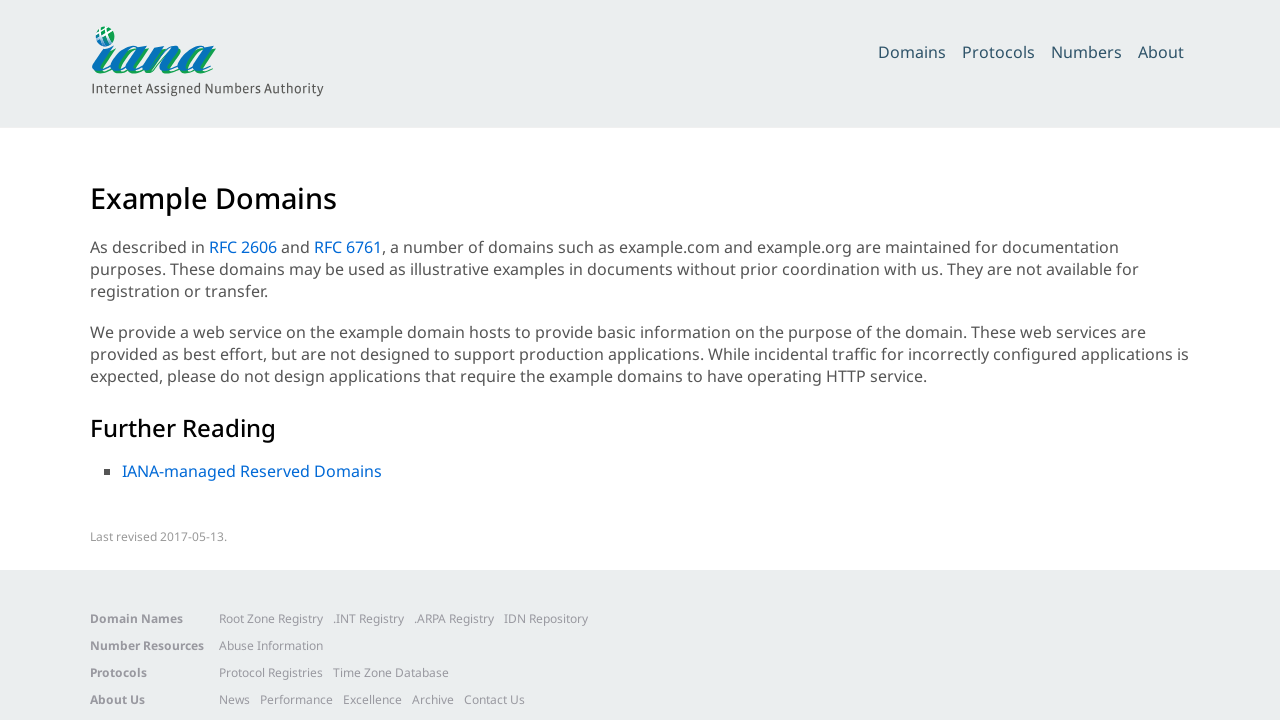

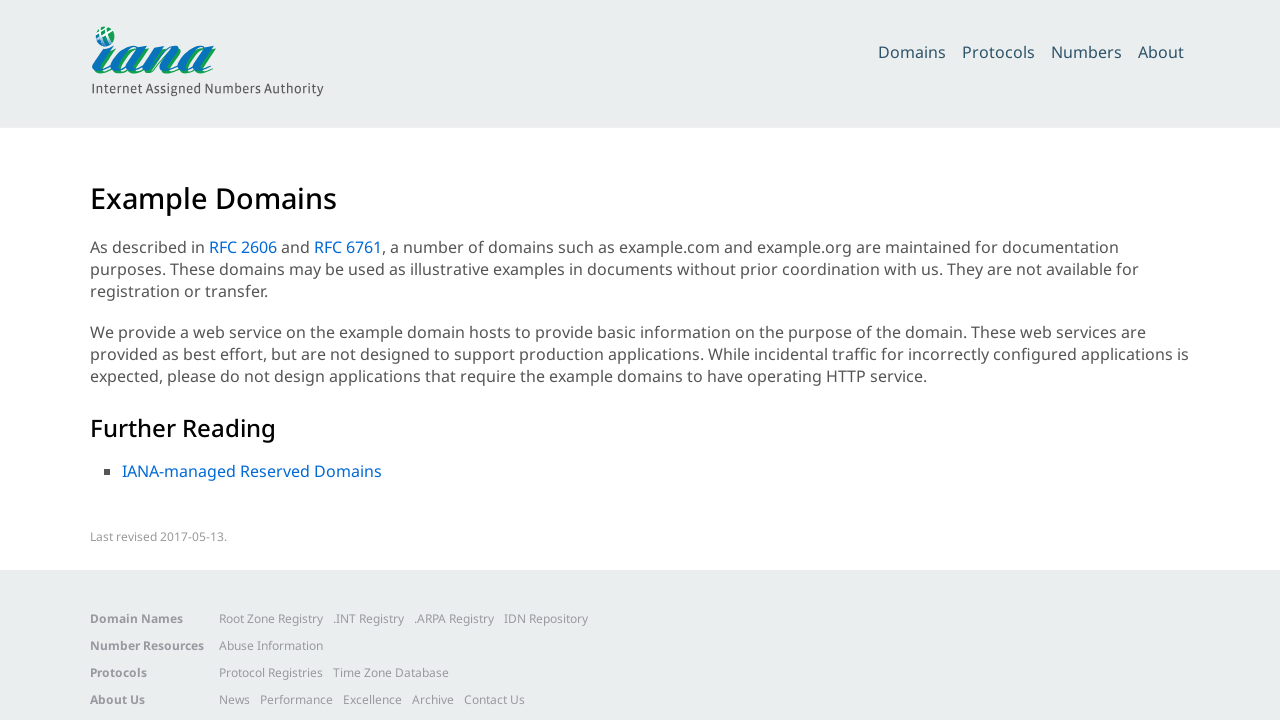